Tests the Remove button on the dynamic controls page by clicking it and verifying the "It's gone!" message appears after the checkbox is removed

Starting URL: https://the-internet.herokuapp.com/dynamic_controls

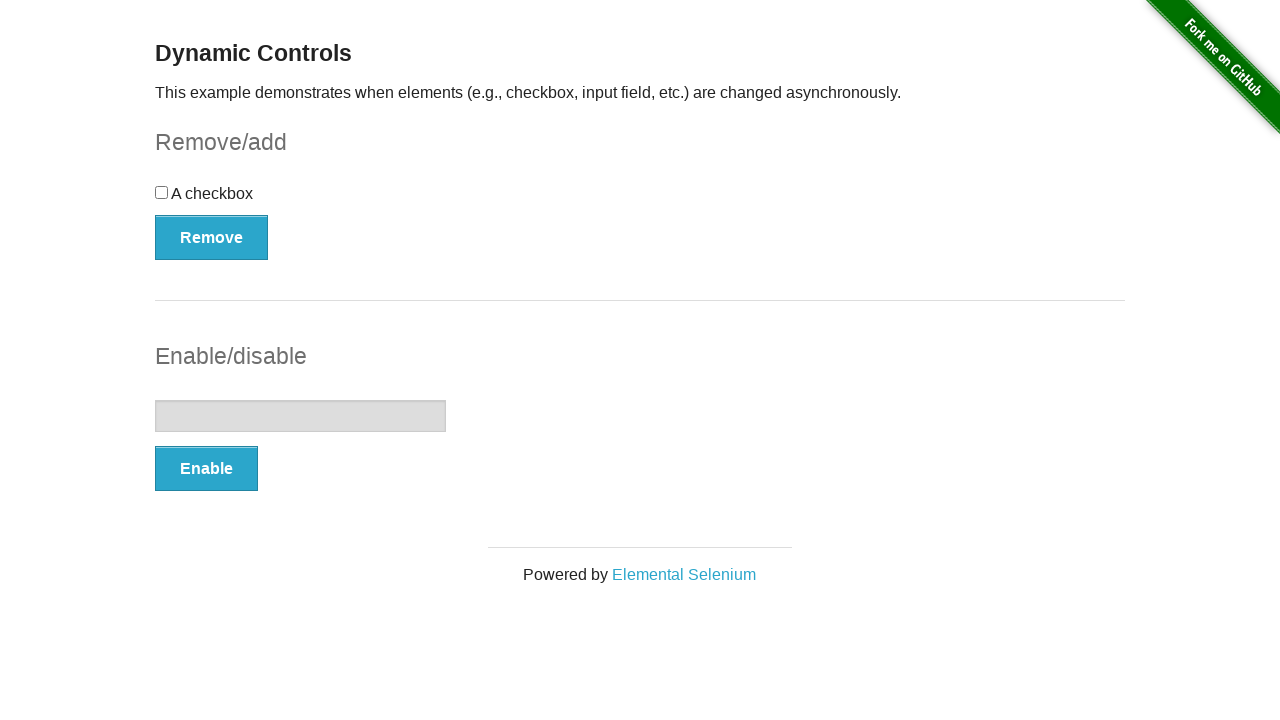

Navigated to dynamic controls page
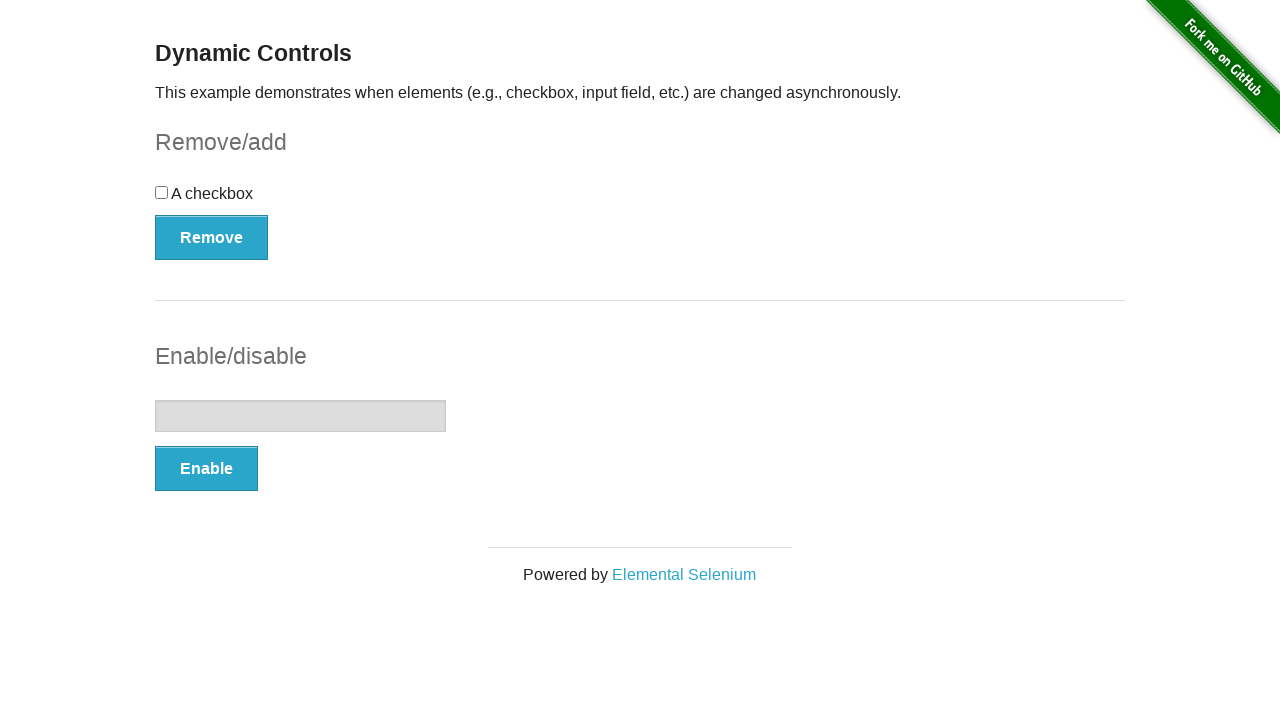

Clicked the Remove button at (212, 237) on button:has-text('Remove')
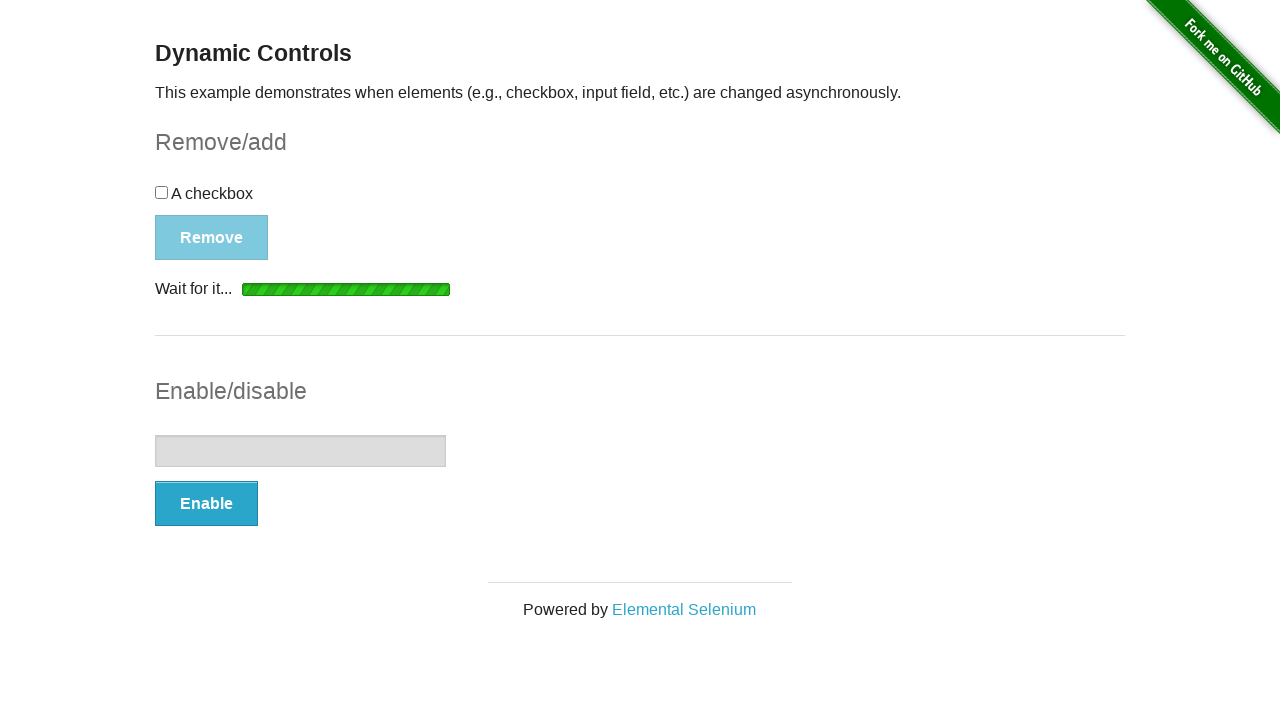

Waited for 'It's gone!' message to appear
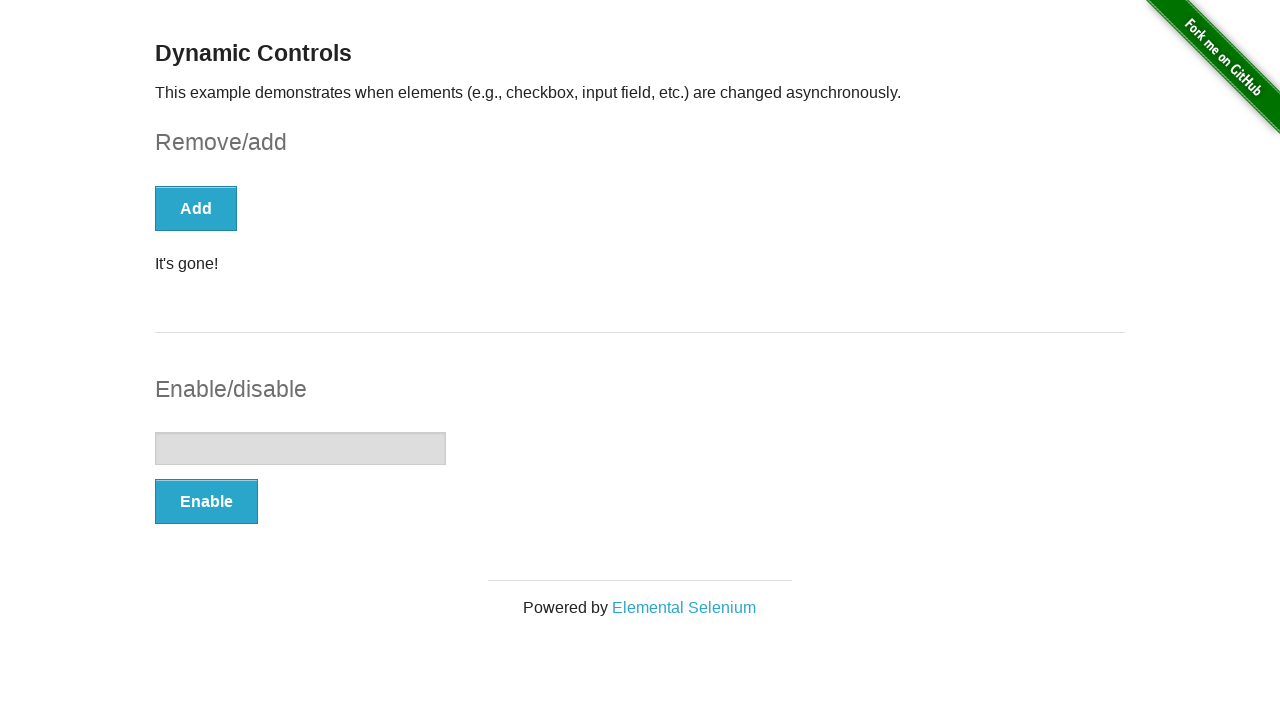

Retrieved message text content
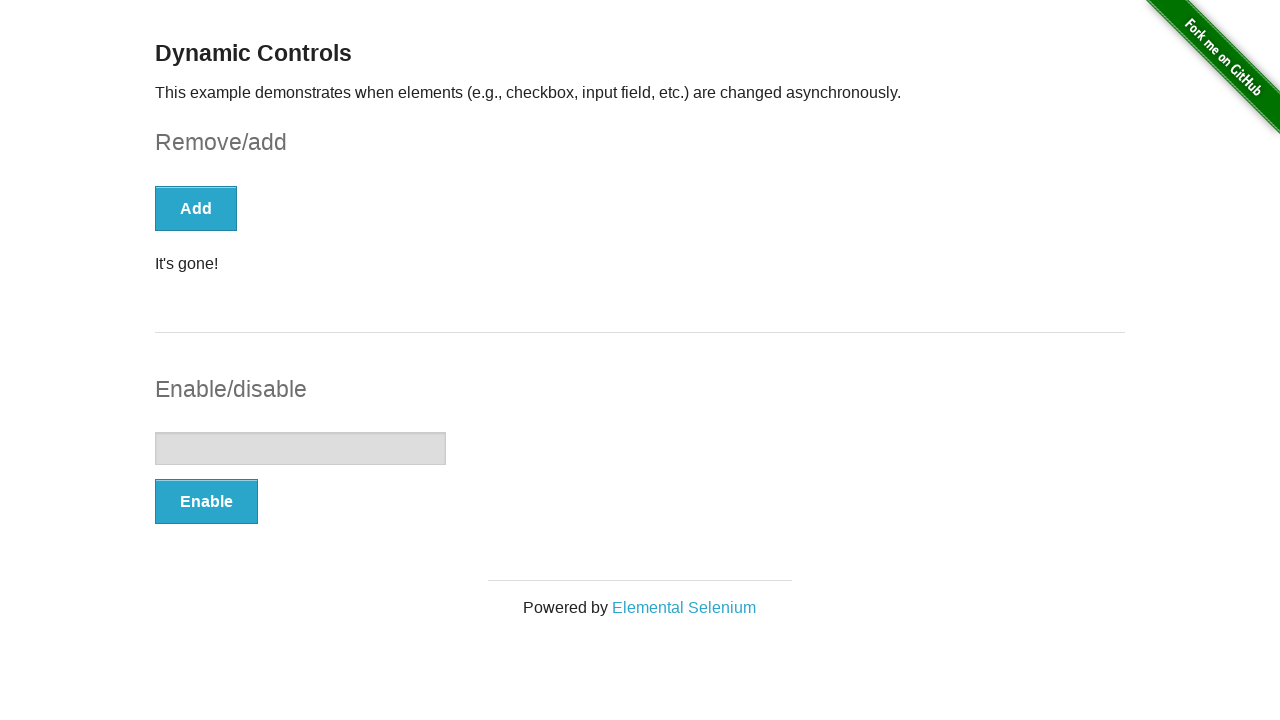

Verified message displays 'It's gone!' after checkbox removal
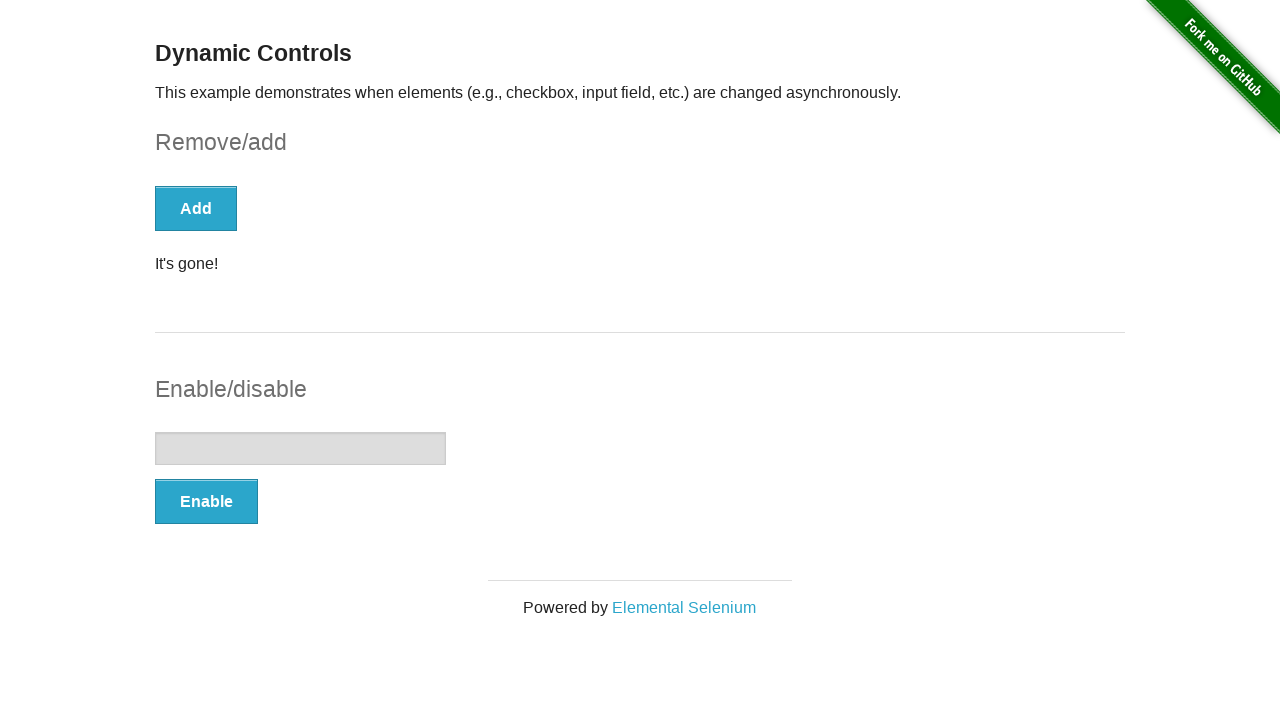

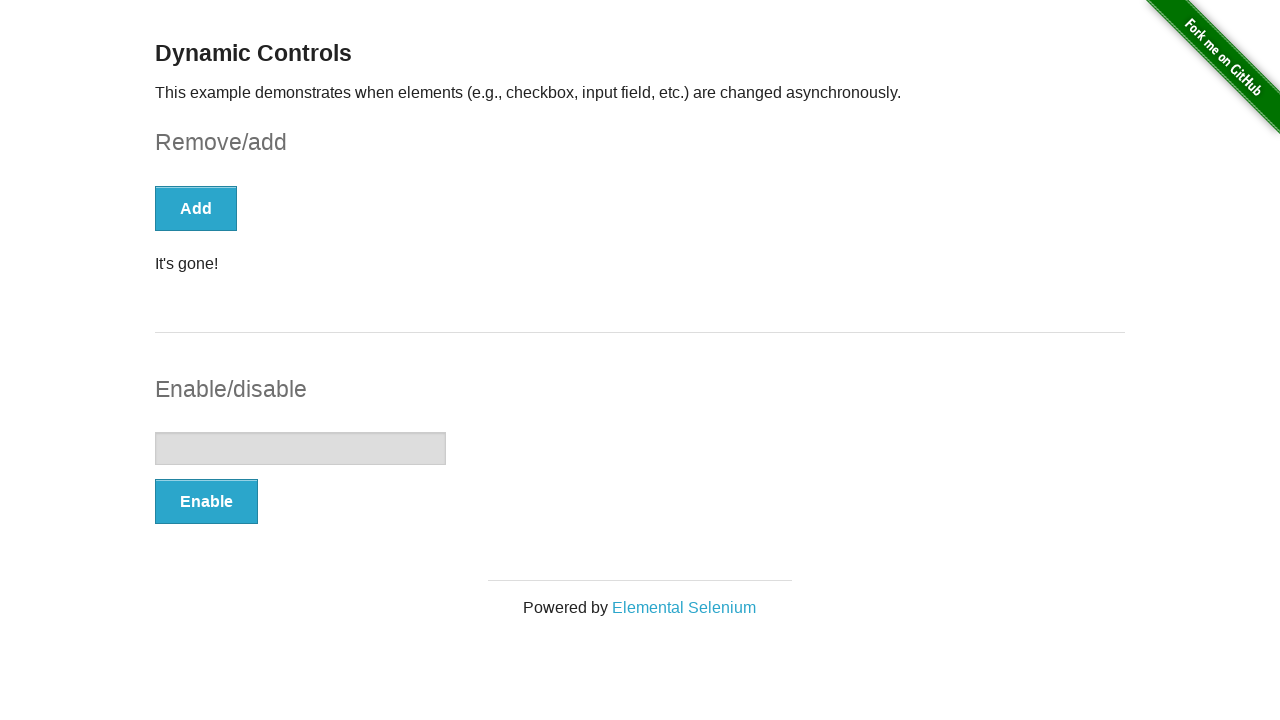